Navigates to demo tables page and reads username and firstname columns from table1

Starting URL: http://automationbykrishna.com

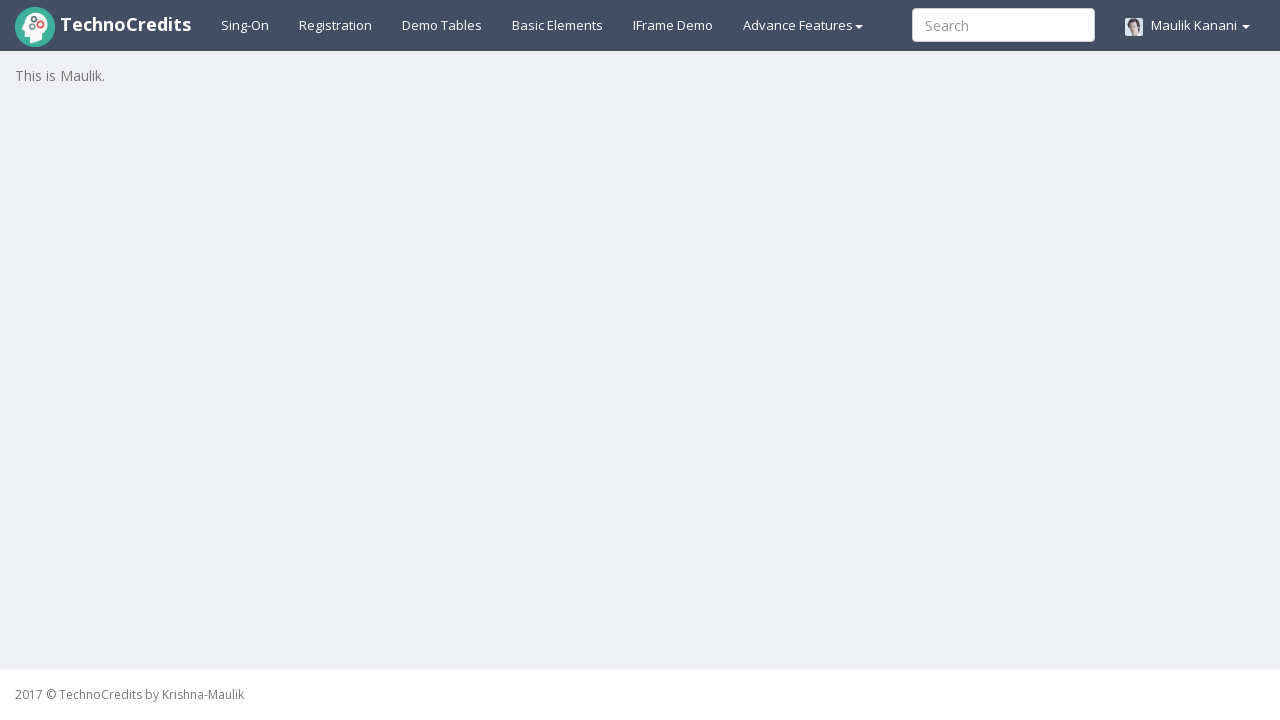

Clicked on the Demo Tables tab at (442, 25) on a#demotable
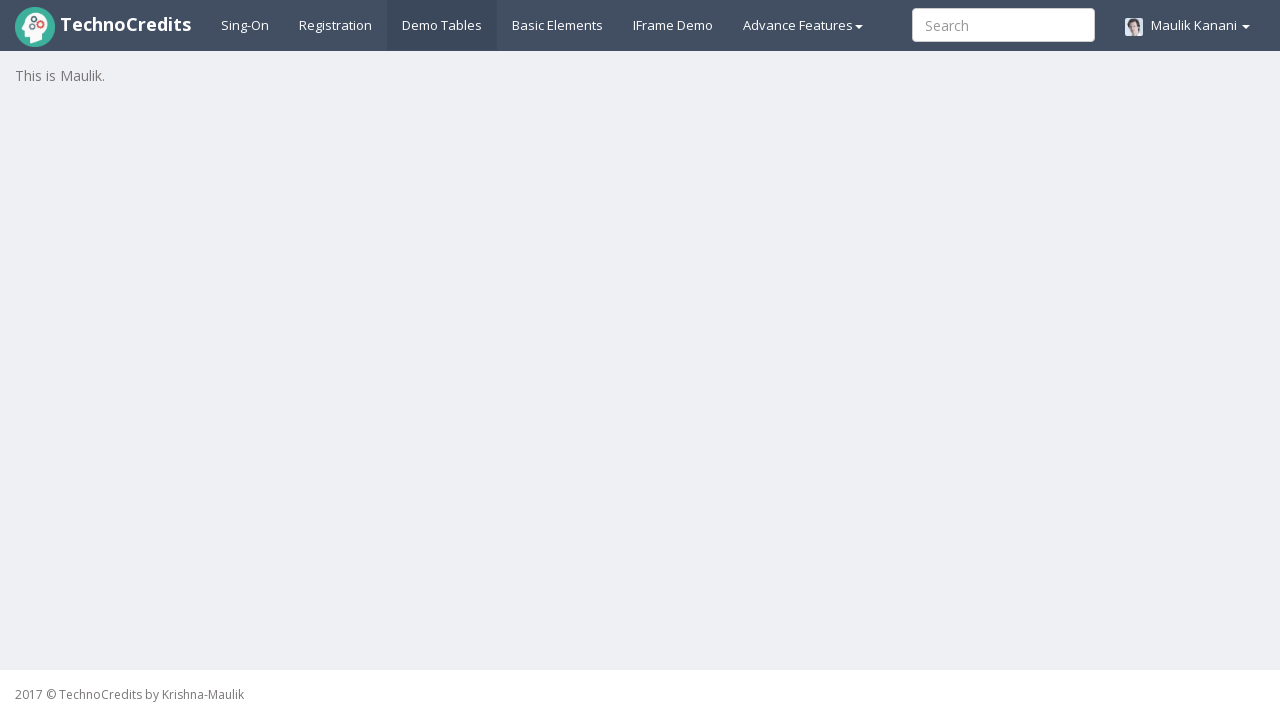

Table1 loaded and became visible
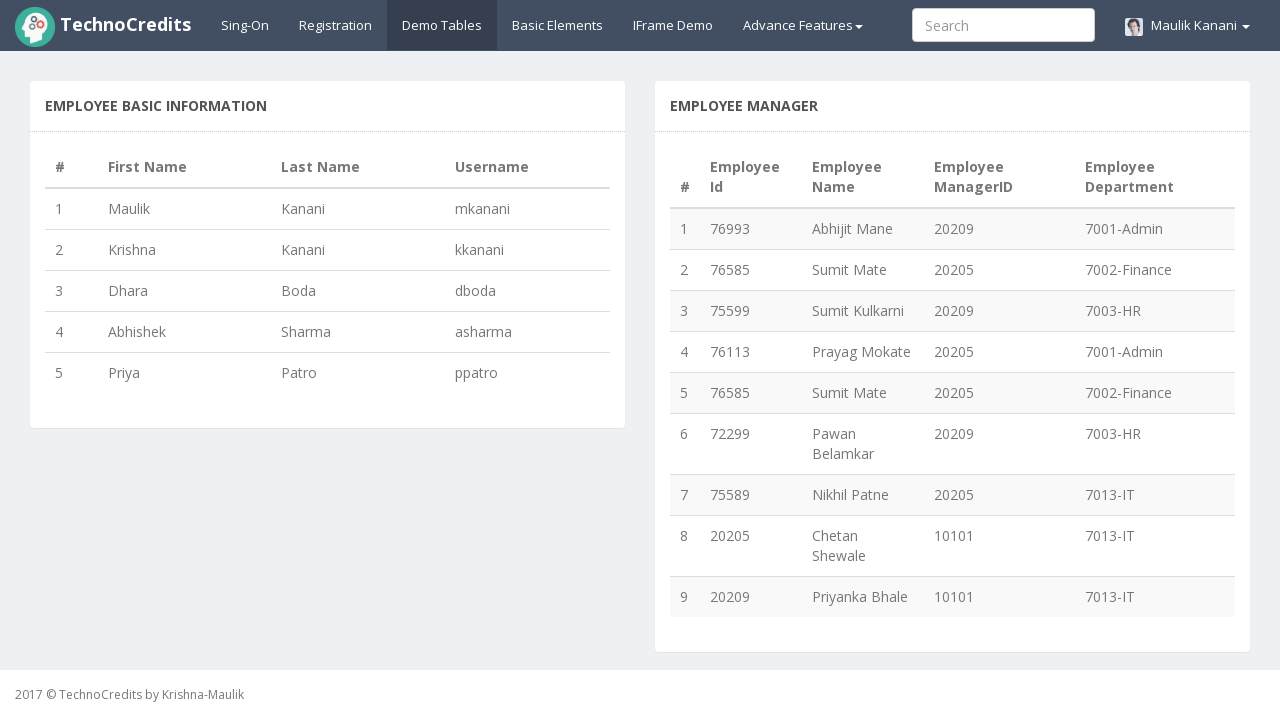

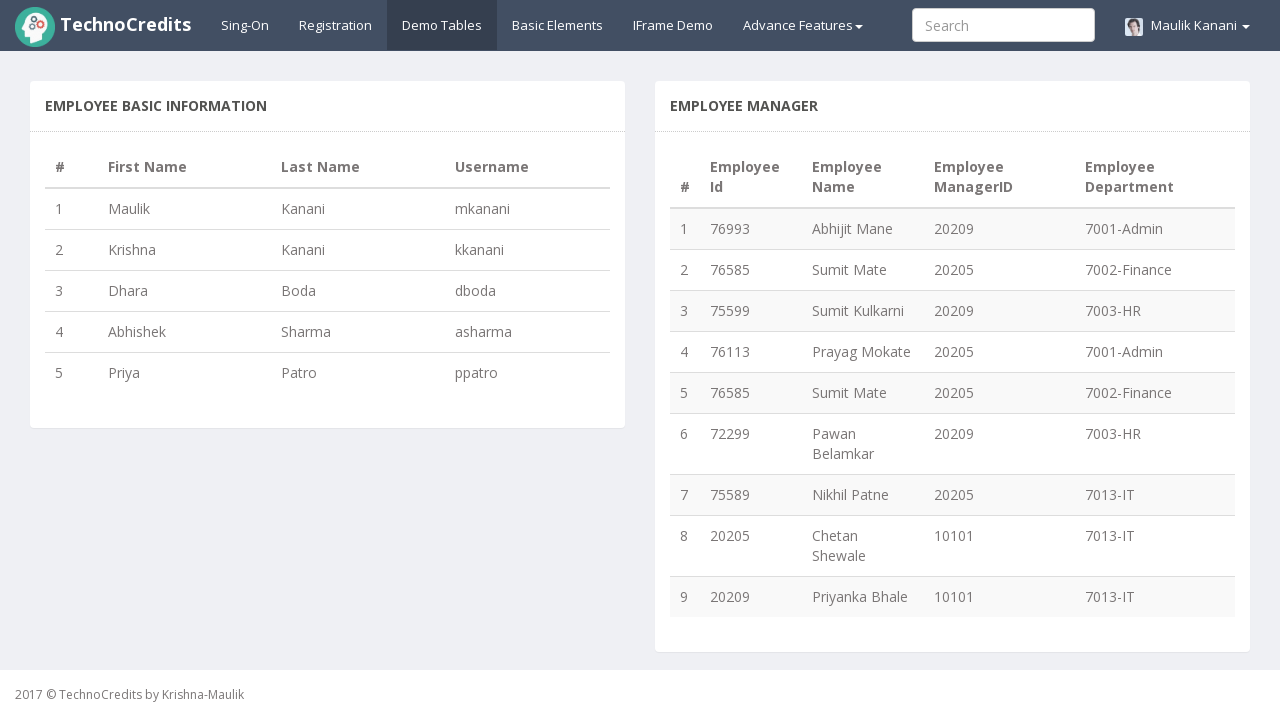